Tests different click operations (double click, right click, and regular click) on the DemoQA buttons page to verify mouse interaction functionality

Starting URL: https://demoqa.com/buttons

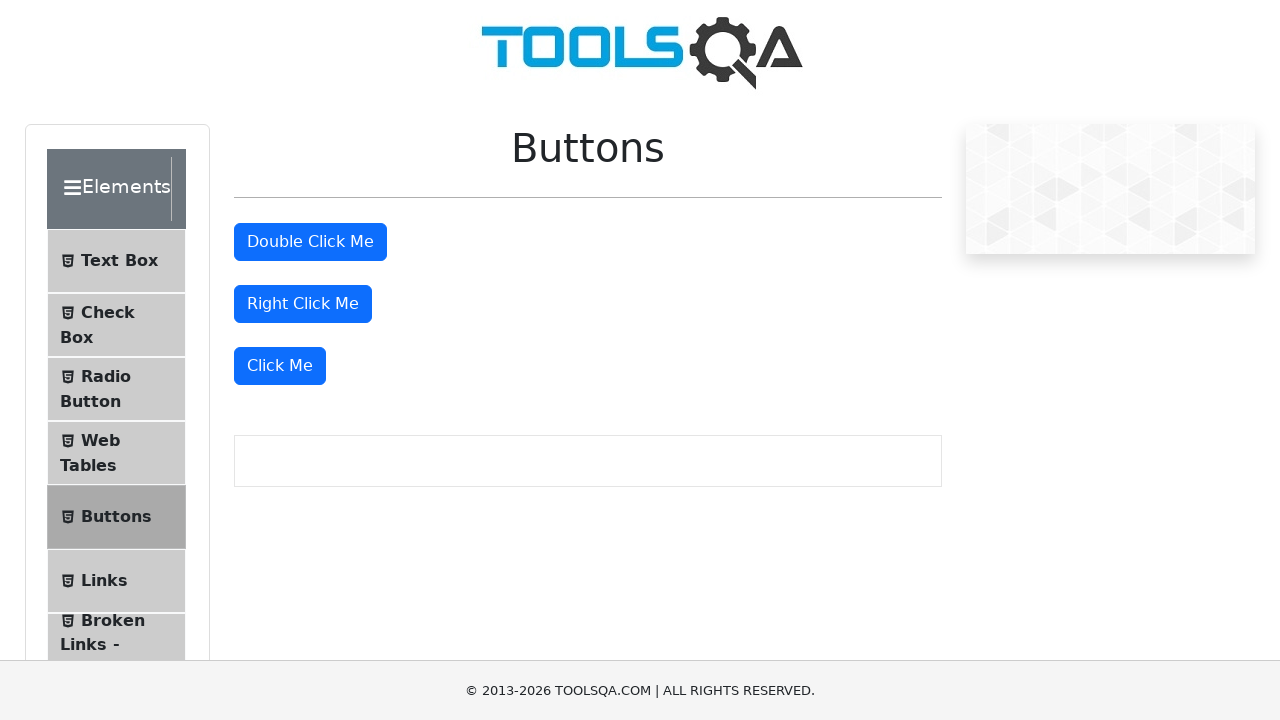

Navigated to DemoQA buttons page
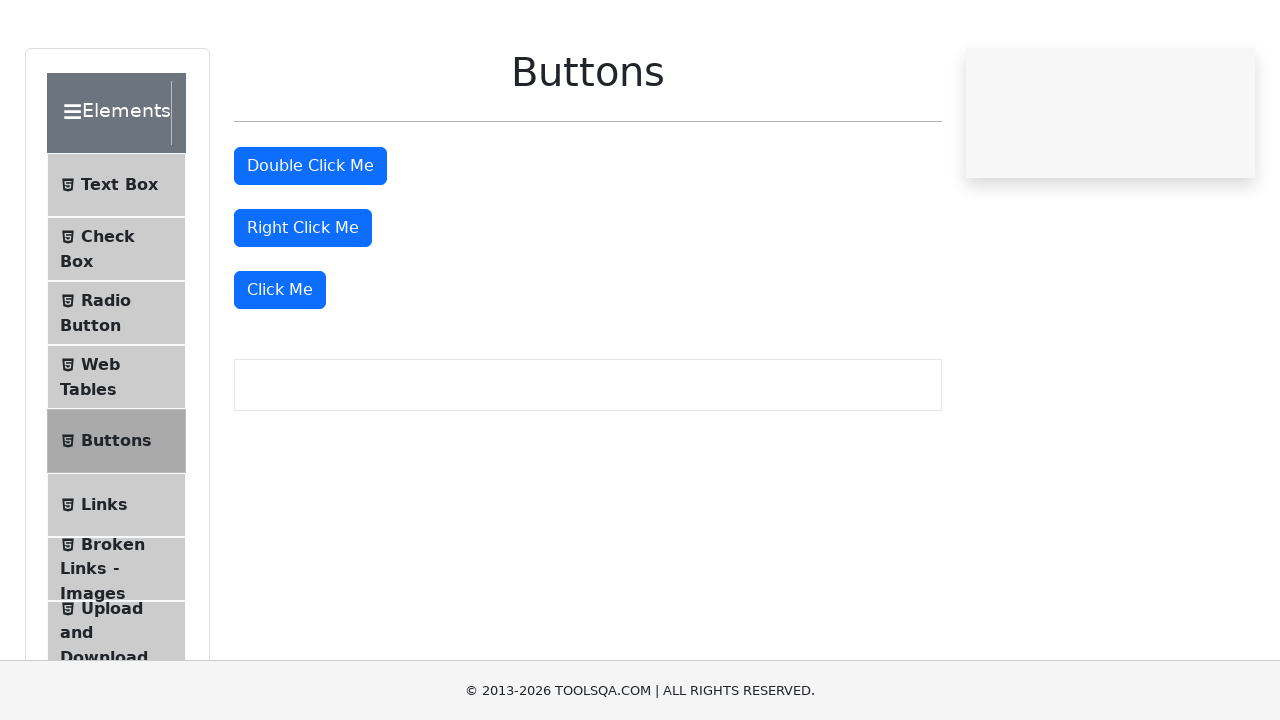

Double-clicked the double click button at (310, 242) on #doubleClickBtn
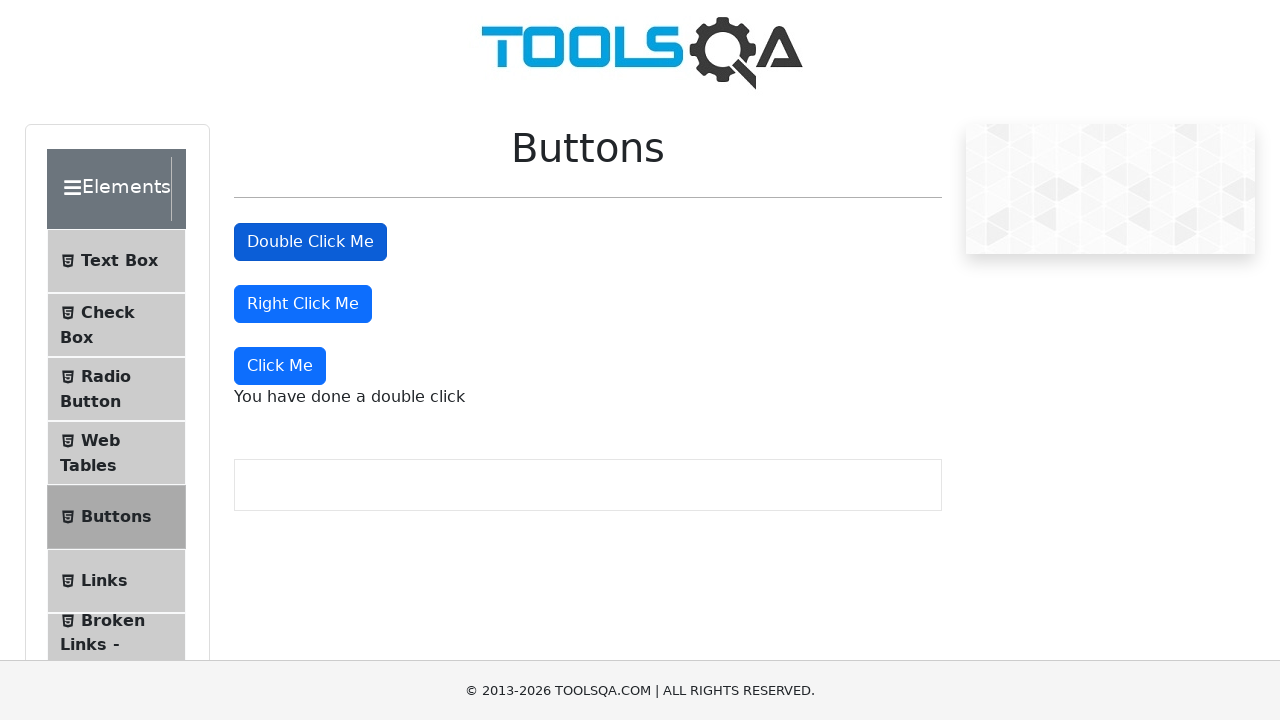

Double click success message appeared
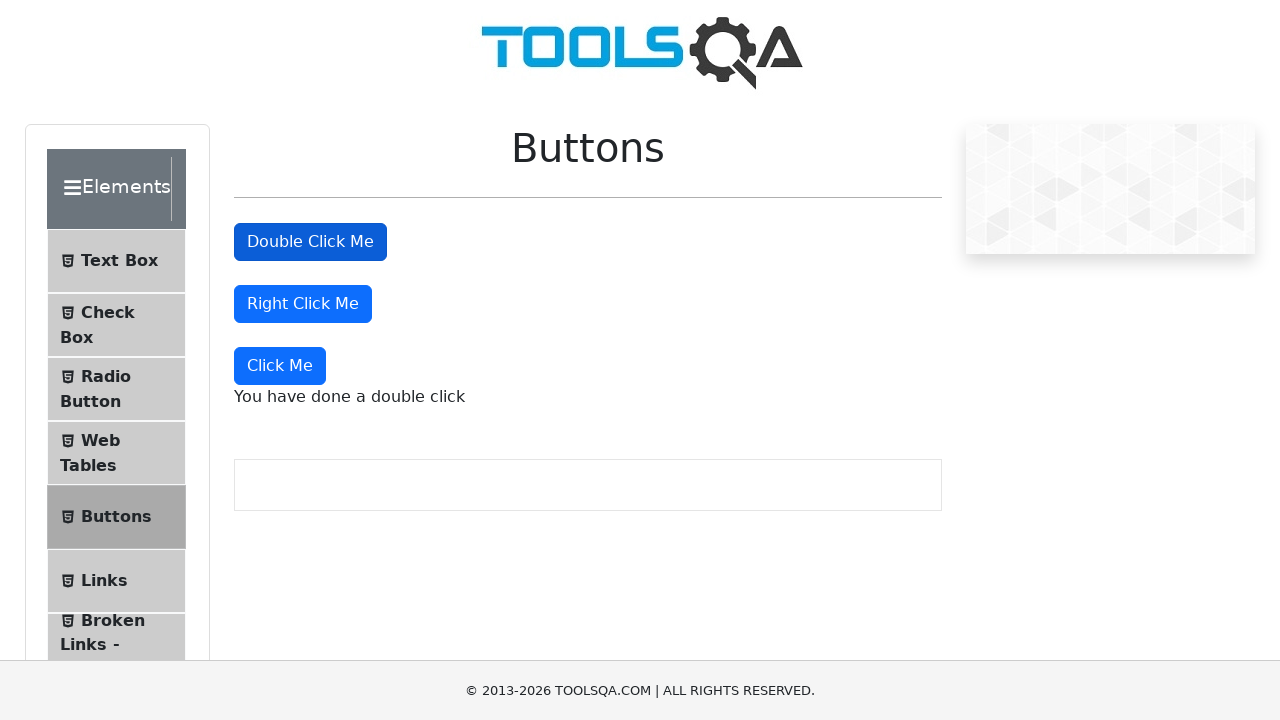

Right-clicked the right click button at (303, 304) on #rightClickBtn
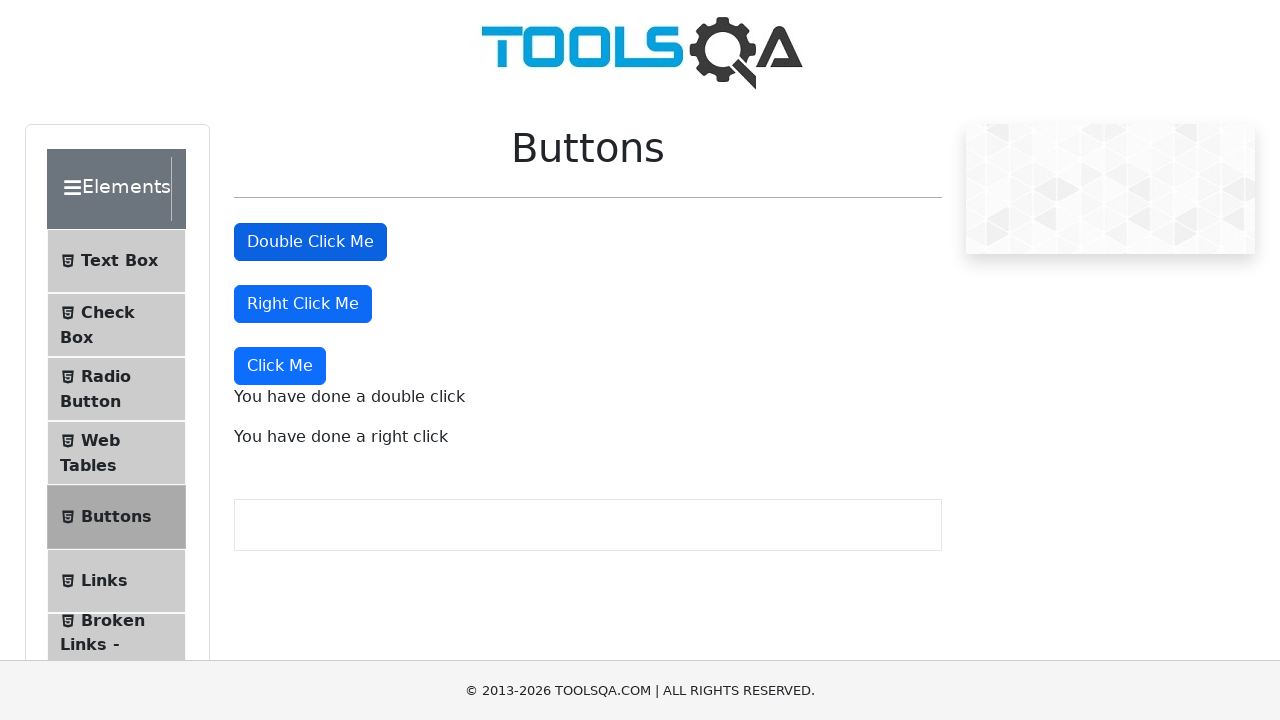

Right click success message appeared
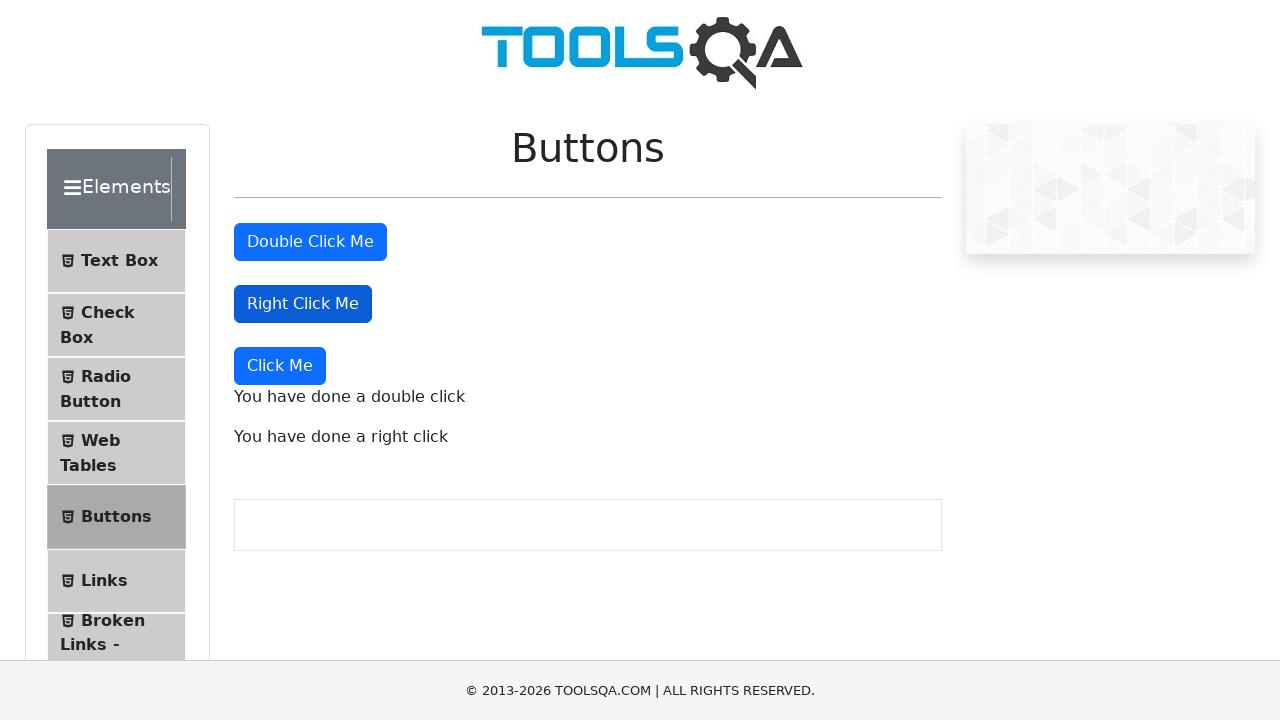

Clicked the dynamic Click Me button at (280, 366) on xpath=//button[text()='Click Me']
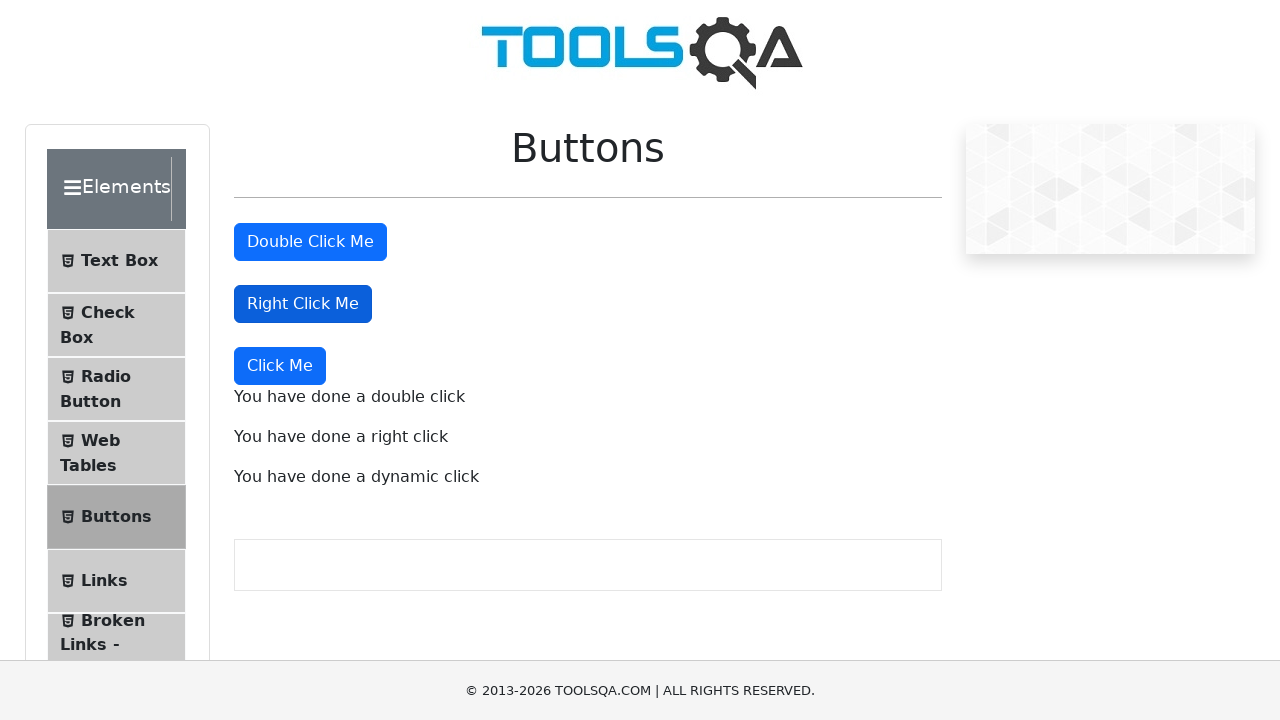

Dynamic click success message appeared
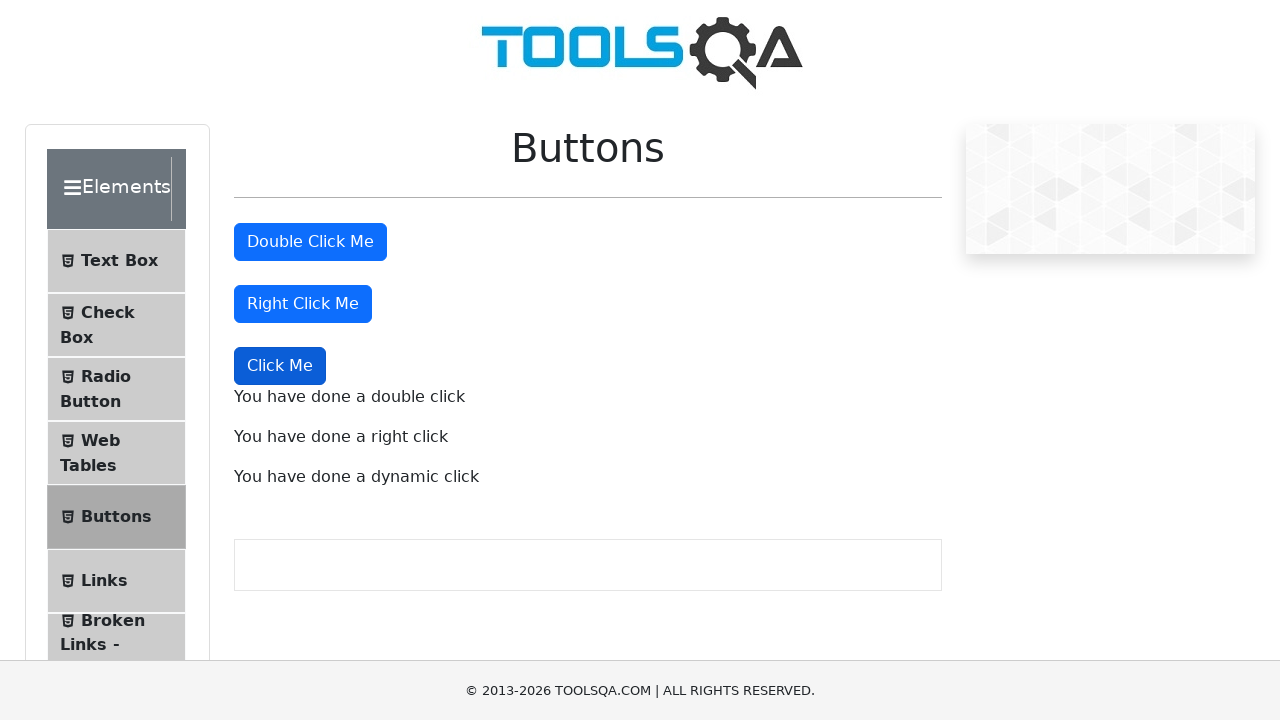

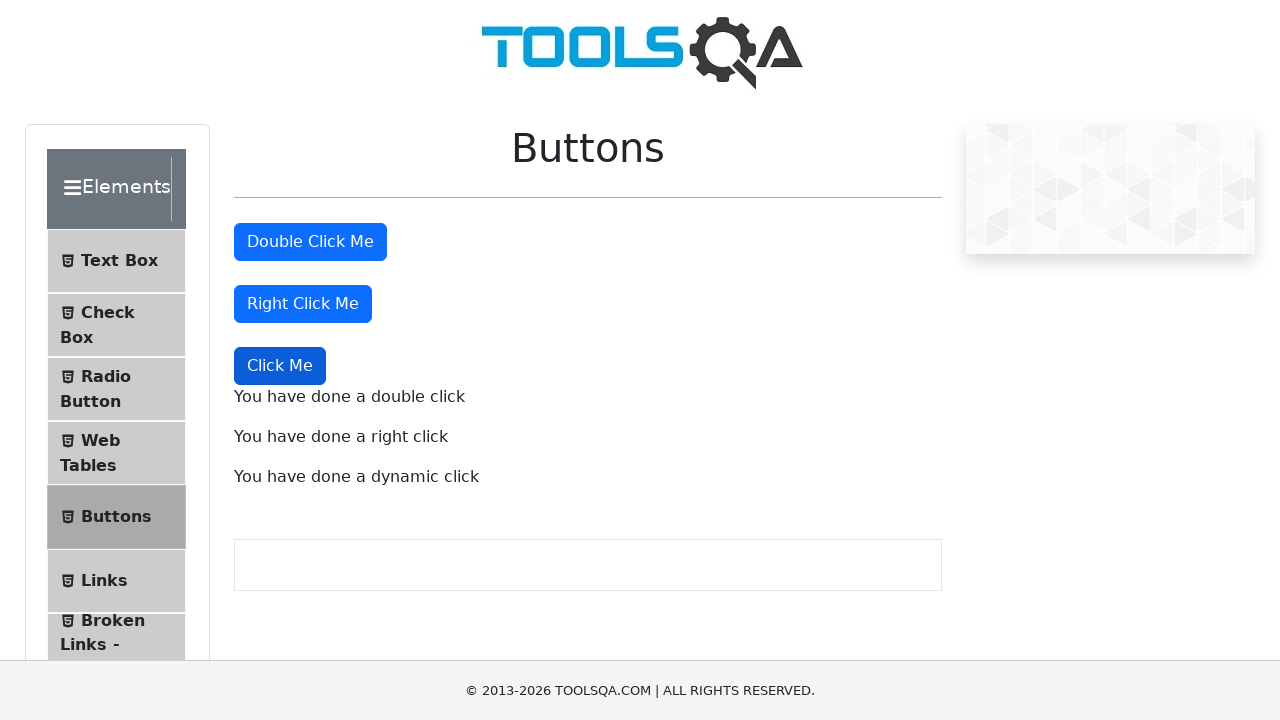